Tests that the Clear completed button is hidden when there are no completed items

Starting URL: https://demo.playwright.dev/todomvc

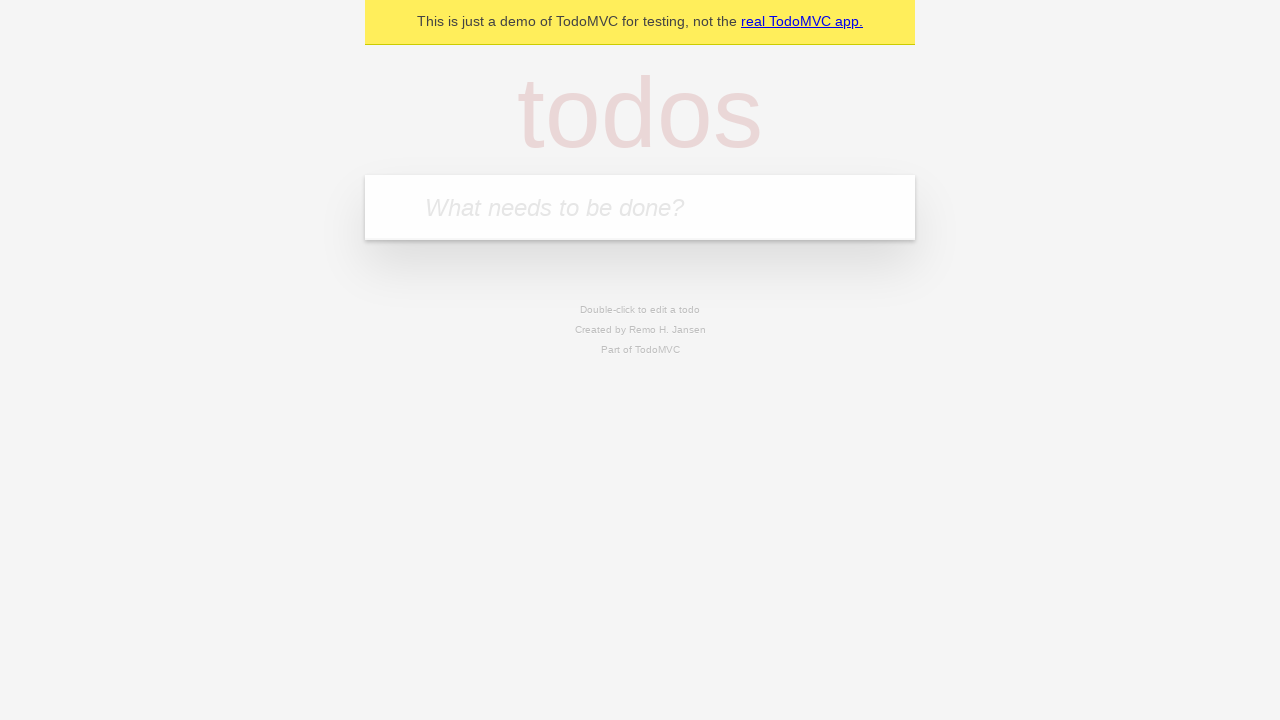

Navigated to TodoMVC demo application
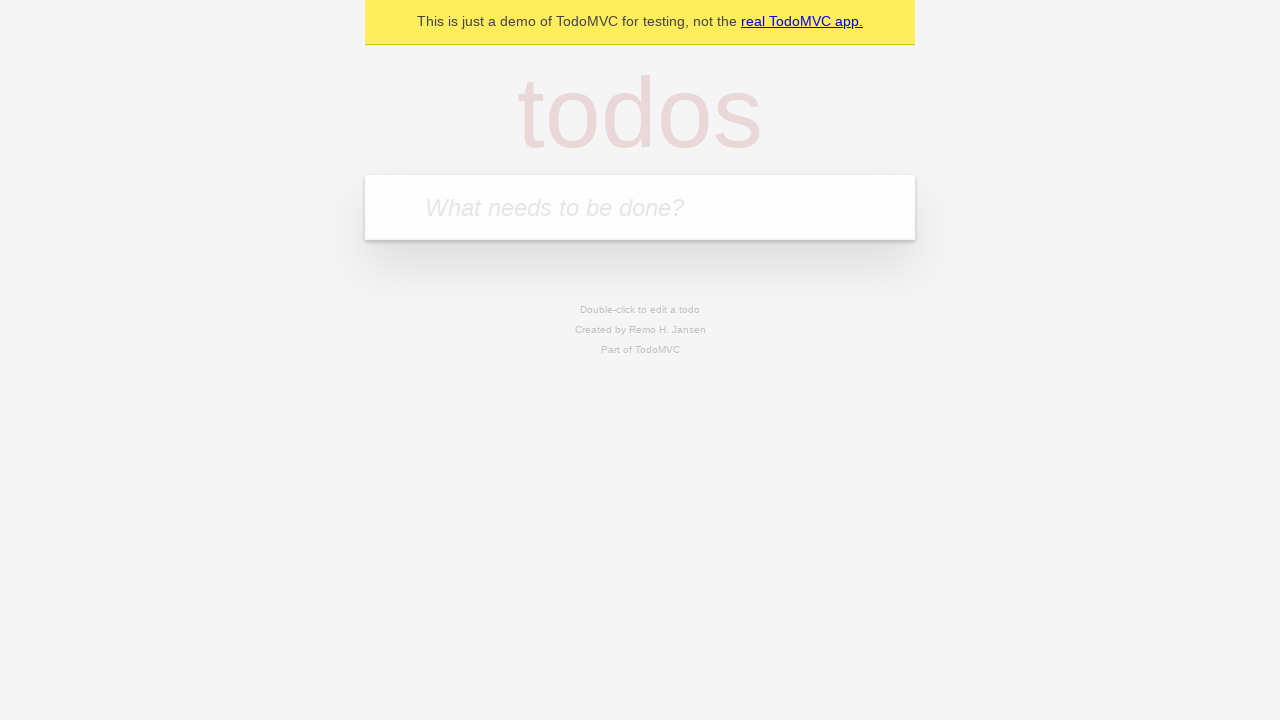

Filled first todo: 'buy some cheese' on internal:attr=[placeholder="What needs to be done?"i]
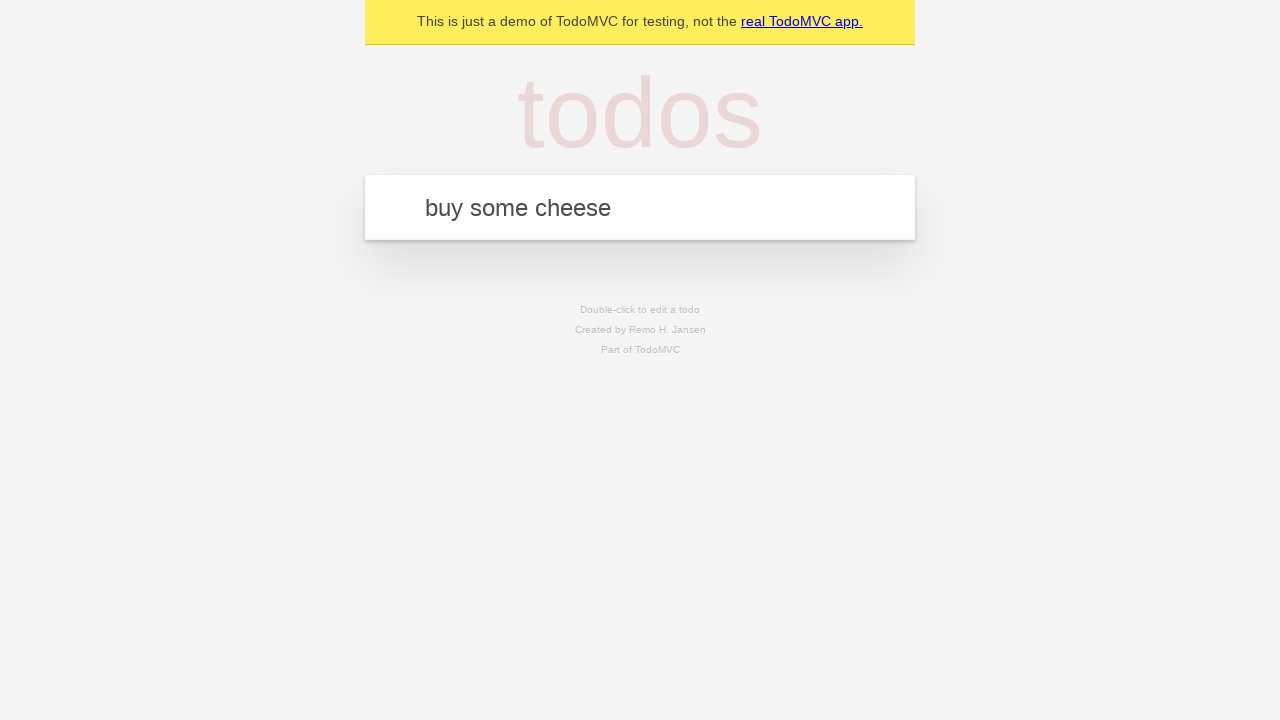

Pressed Enter to add first todo on internal:attr=[placeholder="What needs to be done?"i]
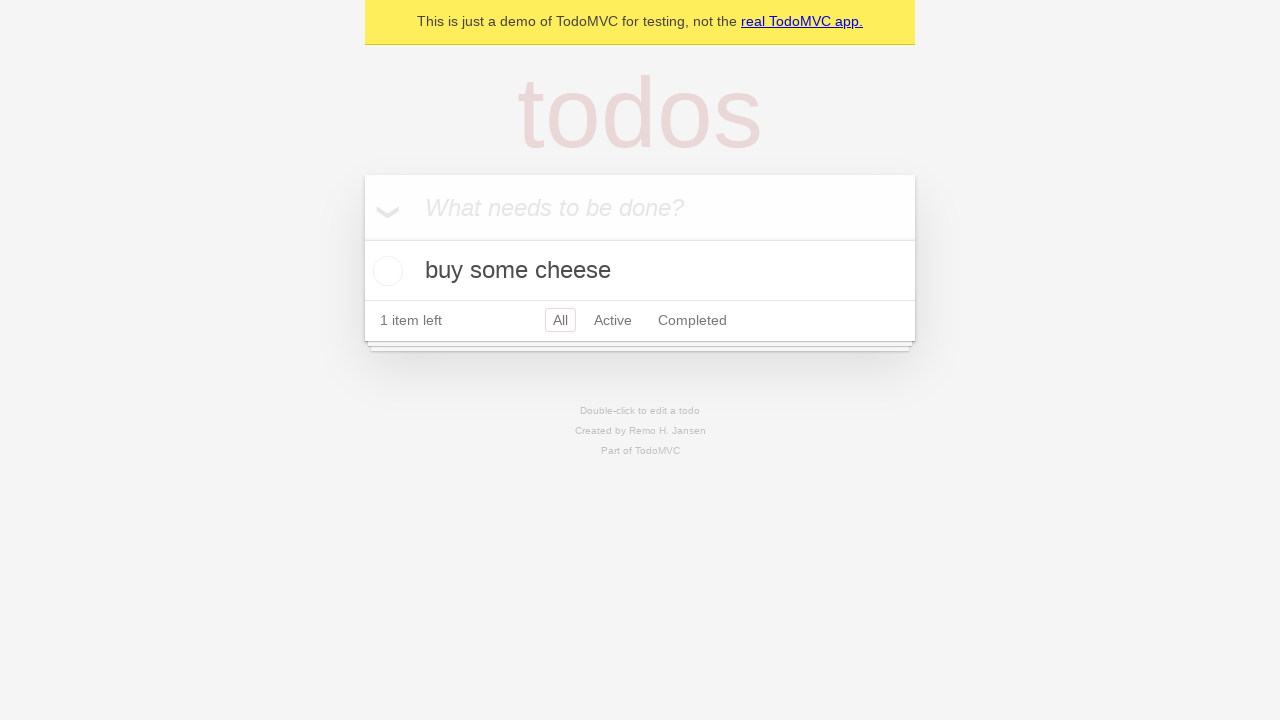

Filled second todo: 'feed the cat' on internal:attr=[placeholder="What needs to be done?"i]
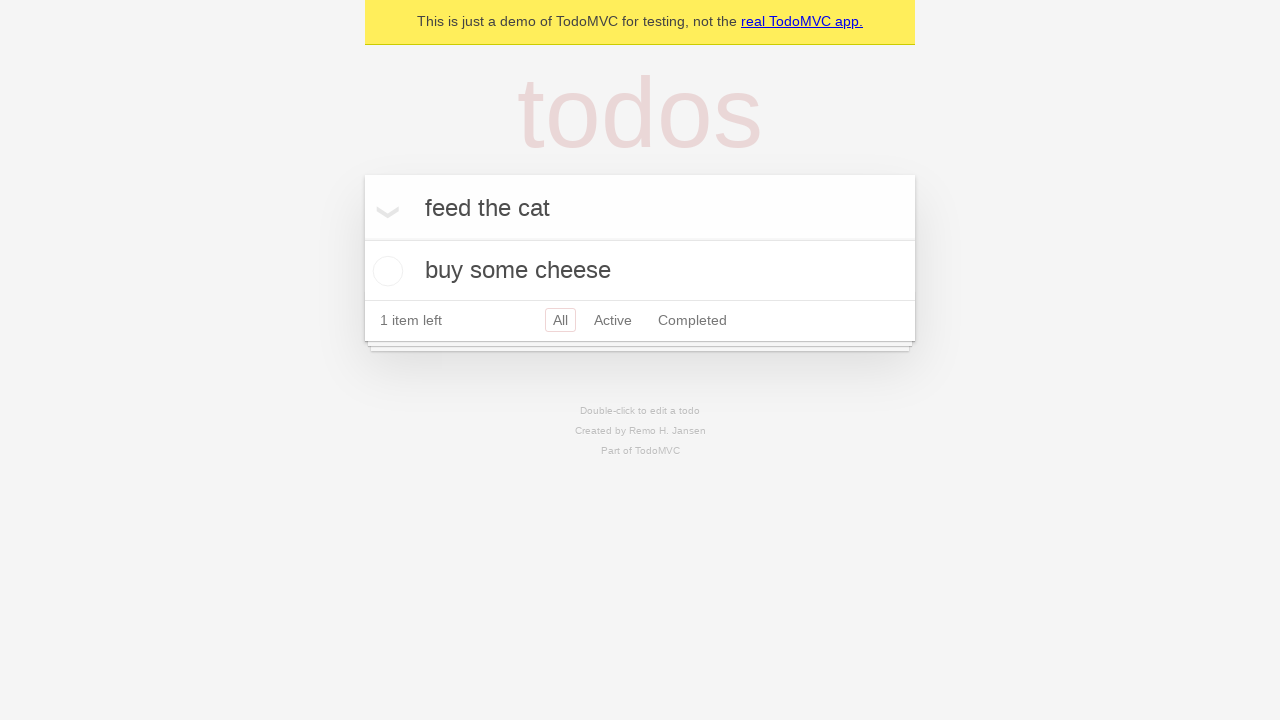

Pressed Enter to add second todo on internal:attr=[placeholder="What needs to be done?"i]
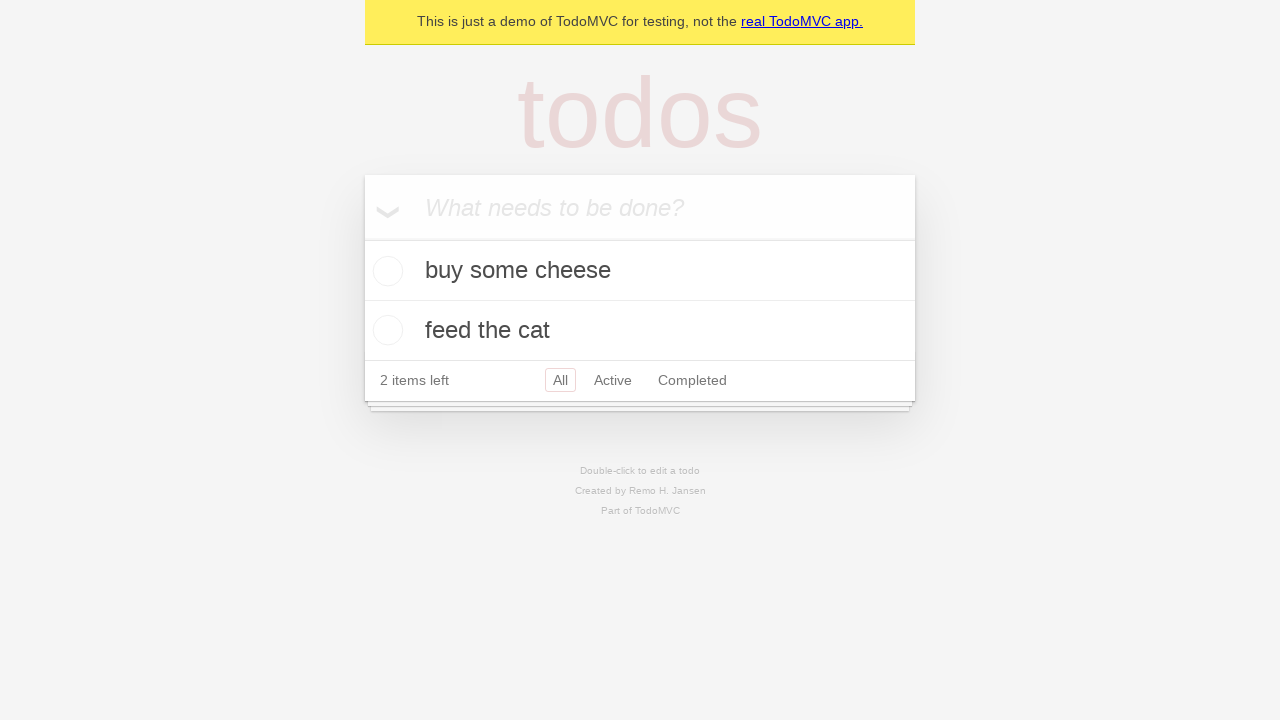

Filled third todo: 'book a doctors appointment' on internal:attr=[placeholder="What needs to be done?"i]
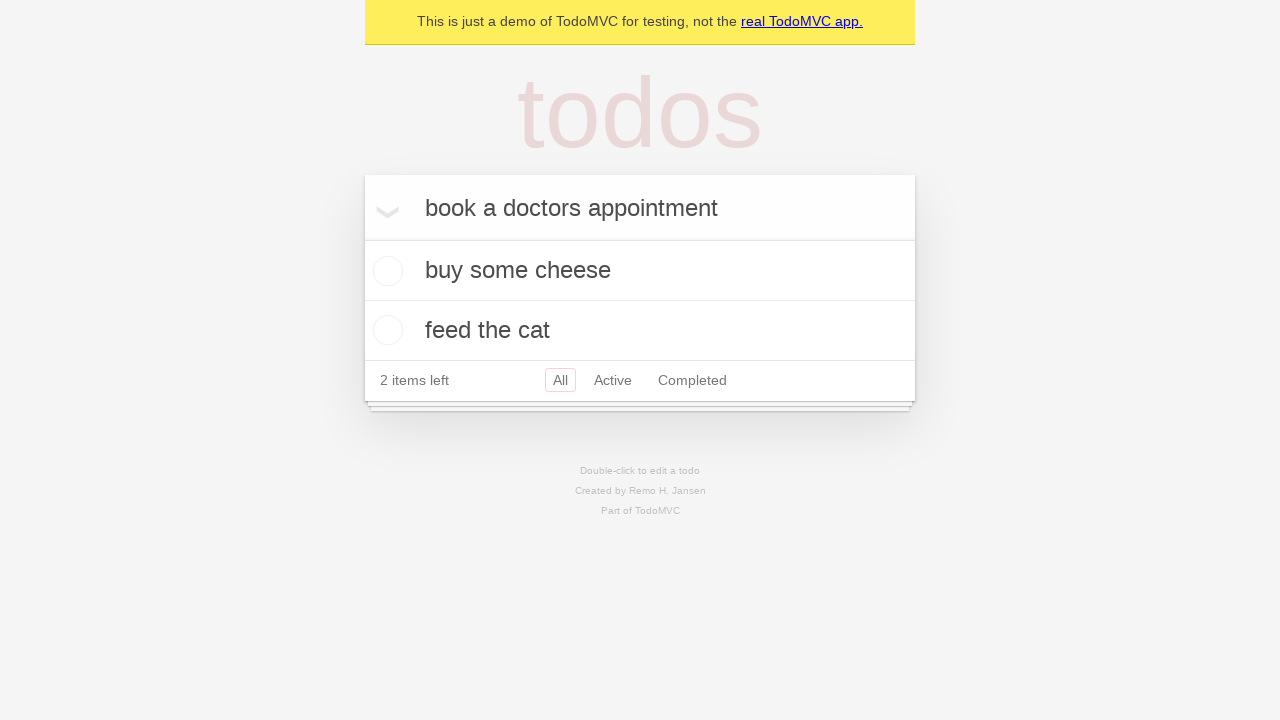

Pressed Enter to add third todo on internal:attr=[placeholder="What needs to be done?"i]
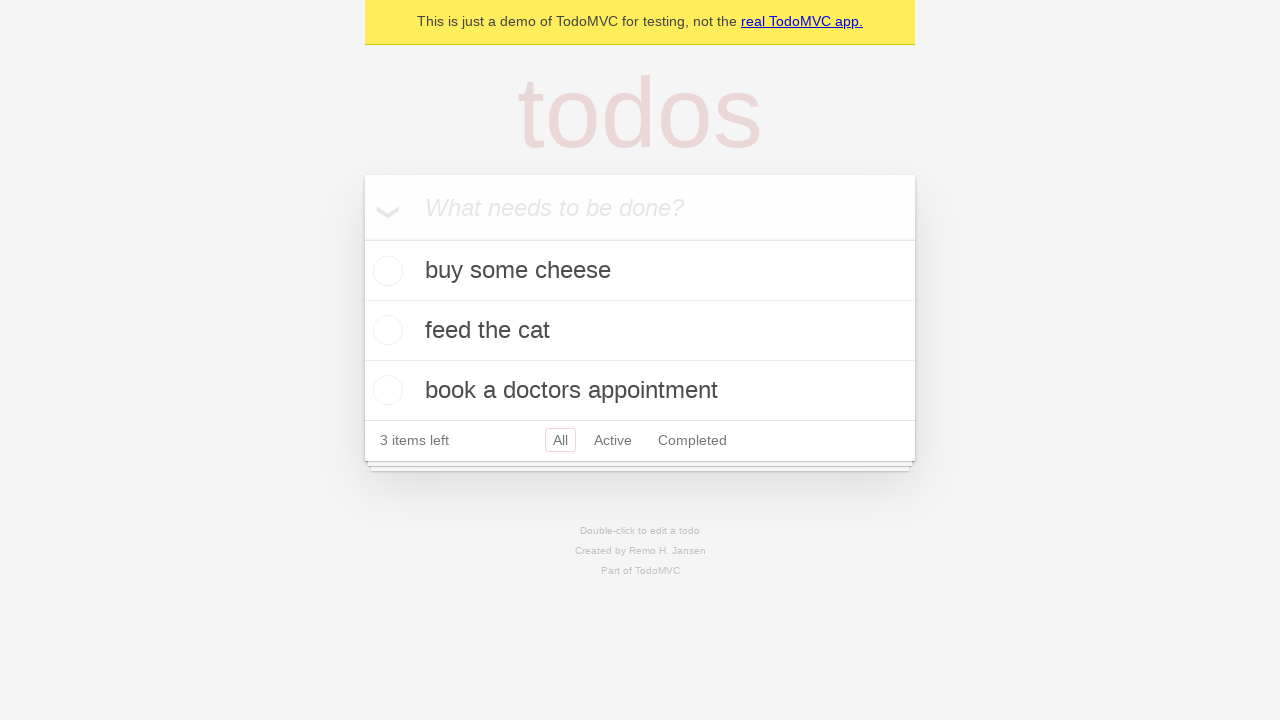

Checked the first todo item at (385, 271) on .todo-list li .toggle >> nth=0
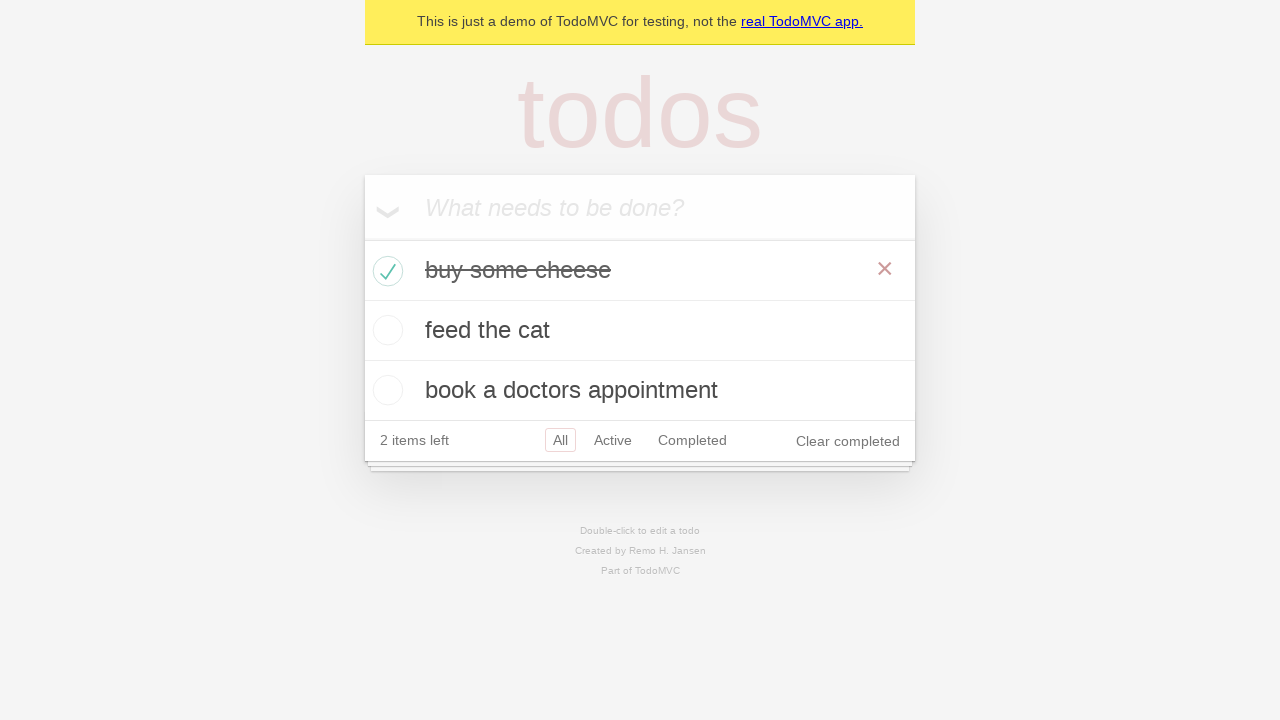

Clicked 'Clear completed' button to remove completed todo at (848, 441) on internal:role=button[name="Clear completed"i]
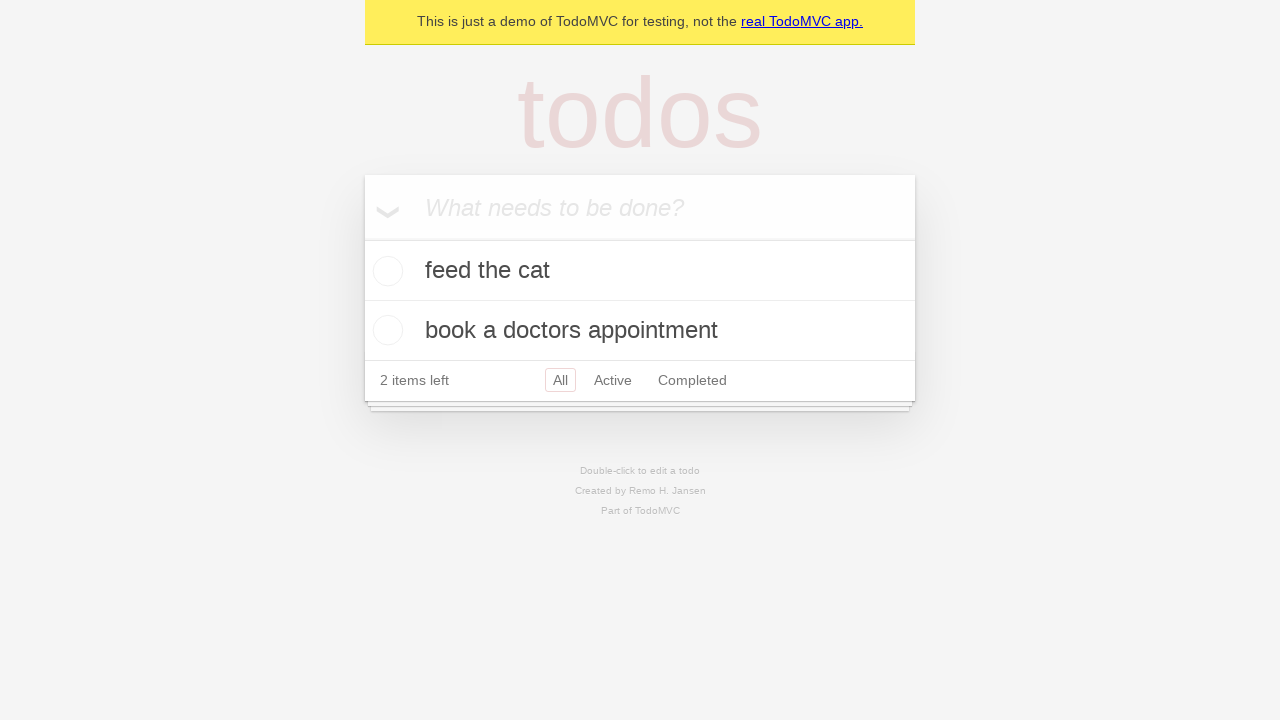

Waited for 'Clear completed' button to disappear (no completed items remain)
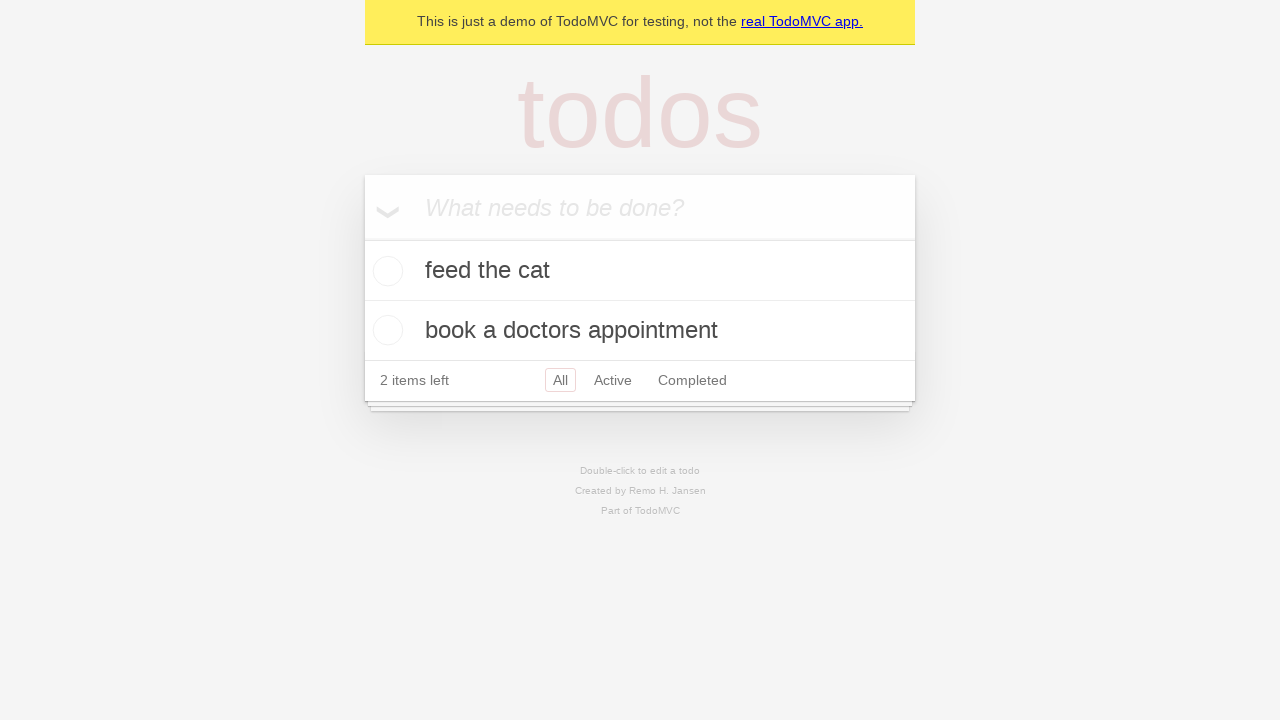

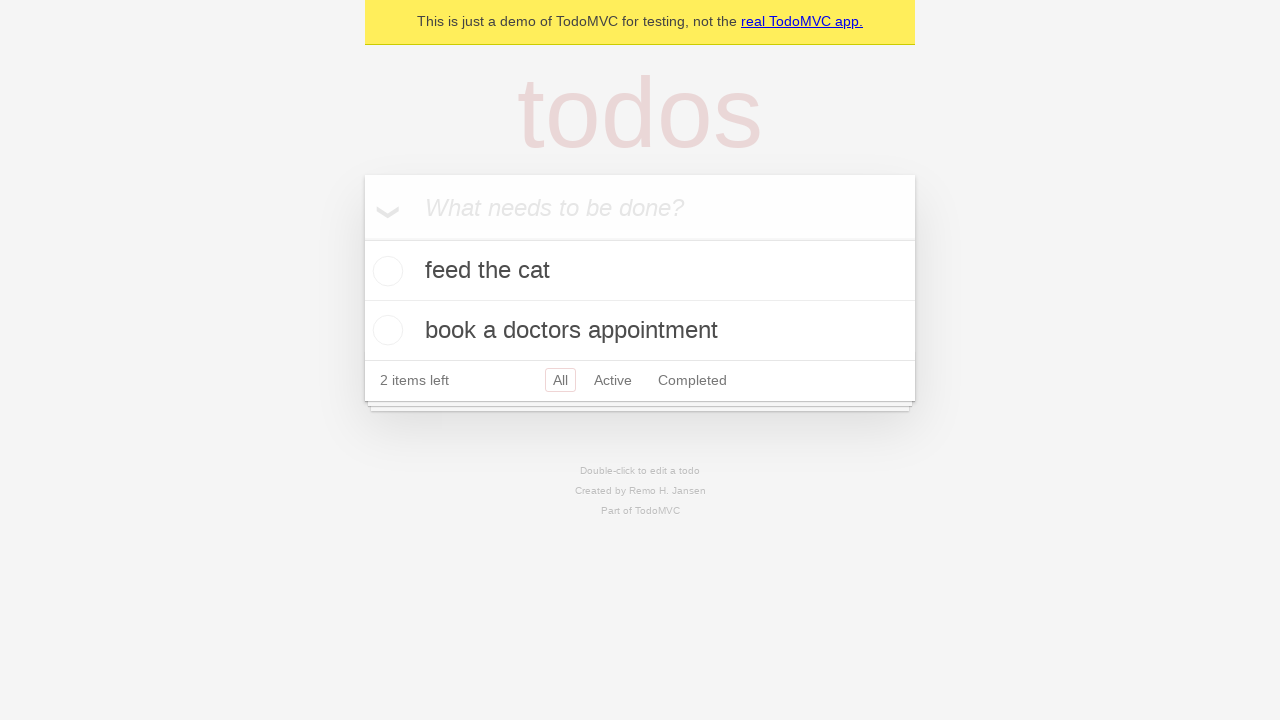